Tests dynamic loading with insufficient wait time (2 seconds) - clicks start button and verifies "Hello World!" text appears

Starting URL: https://automationfc.github.io/dynamic-loading/

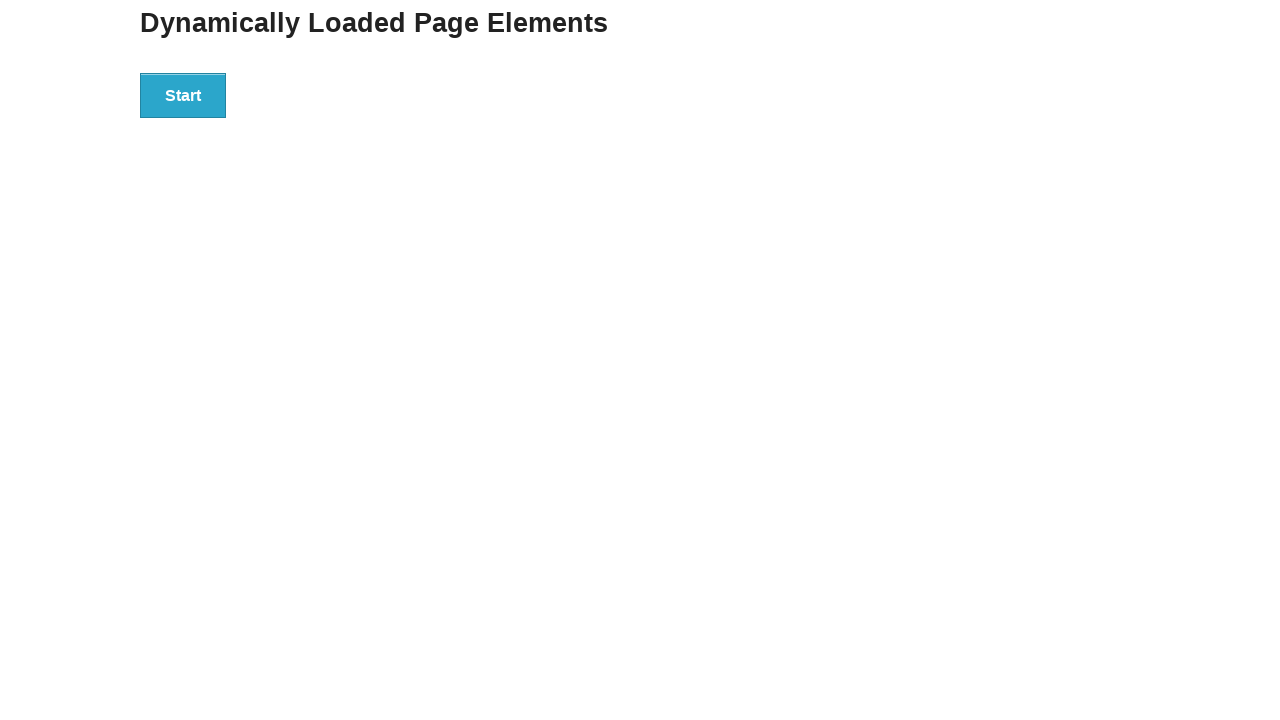

Navigated to dynamic loading test page
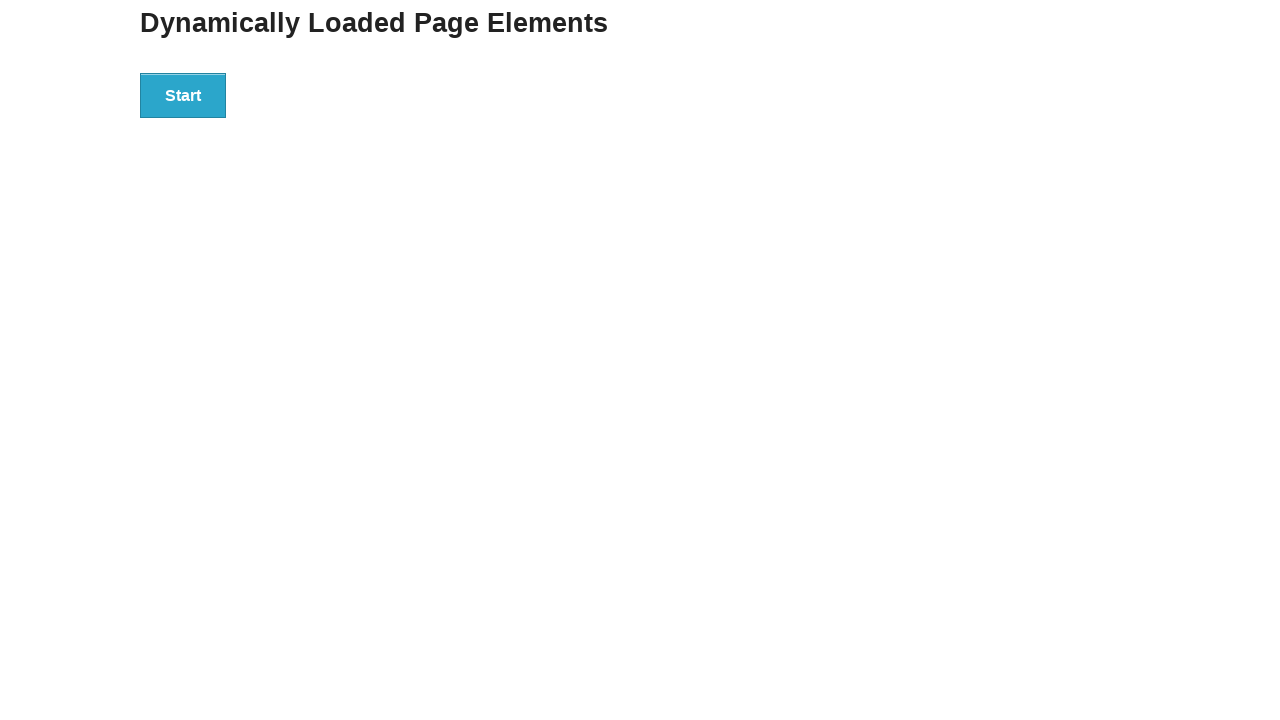

Clicked start button to initiate dynamic loading at (183, 95) on xpath=//button
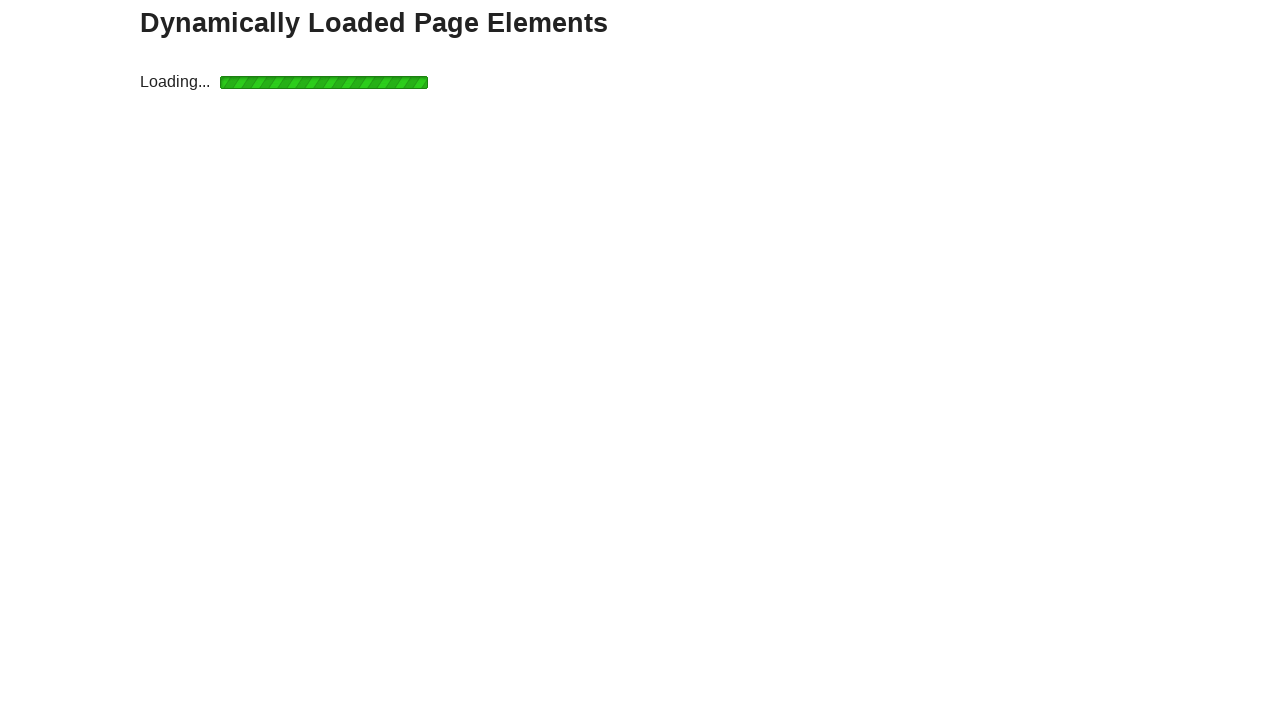

Failed to verify 'Hello World!' text - insufficient wait time (expected behavior)
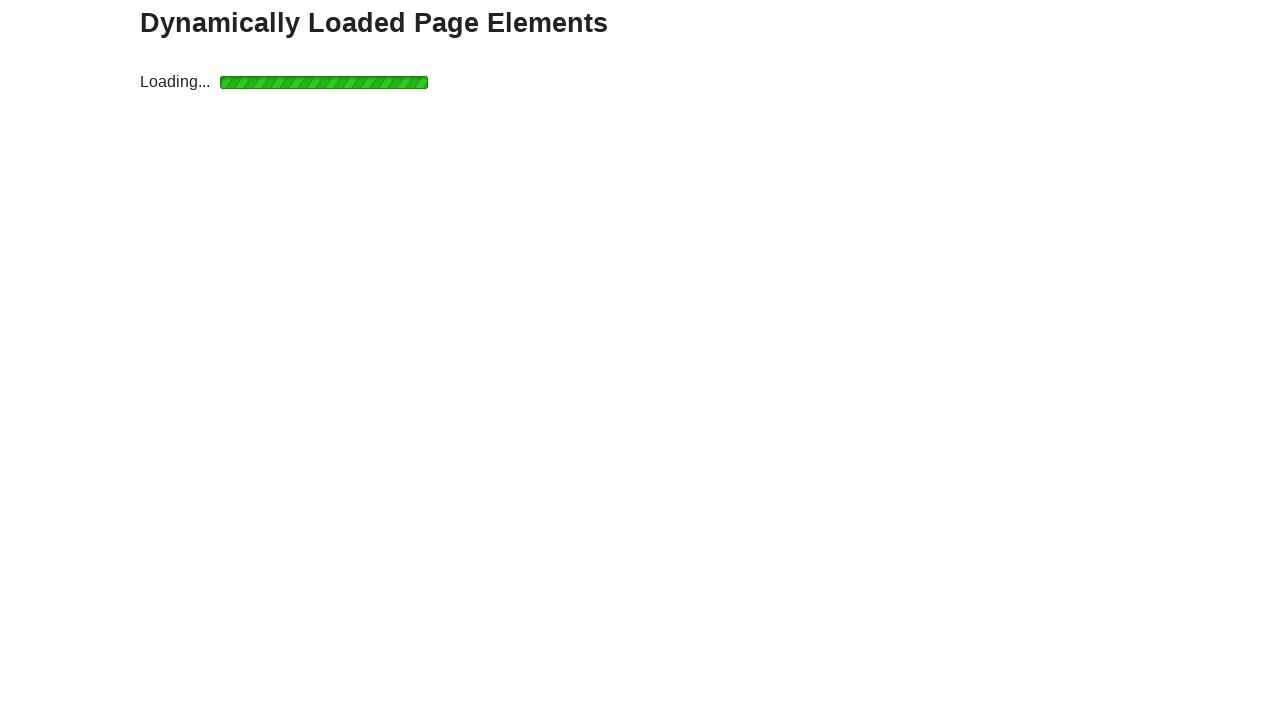

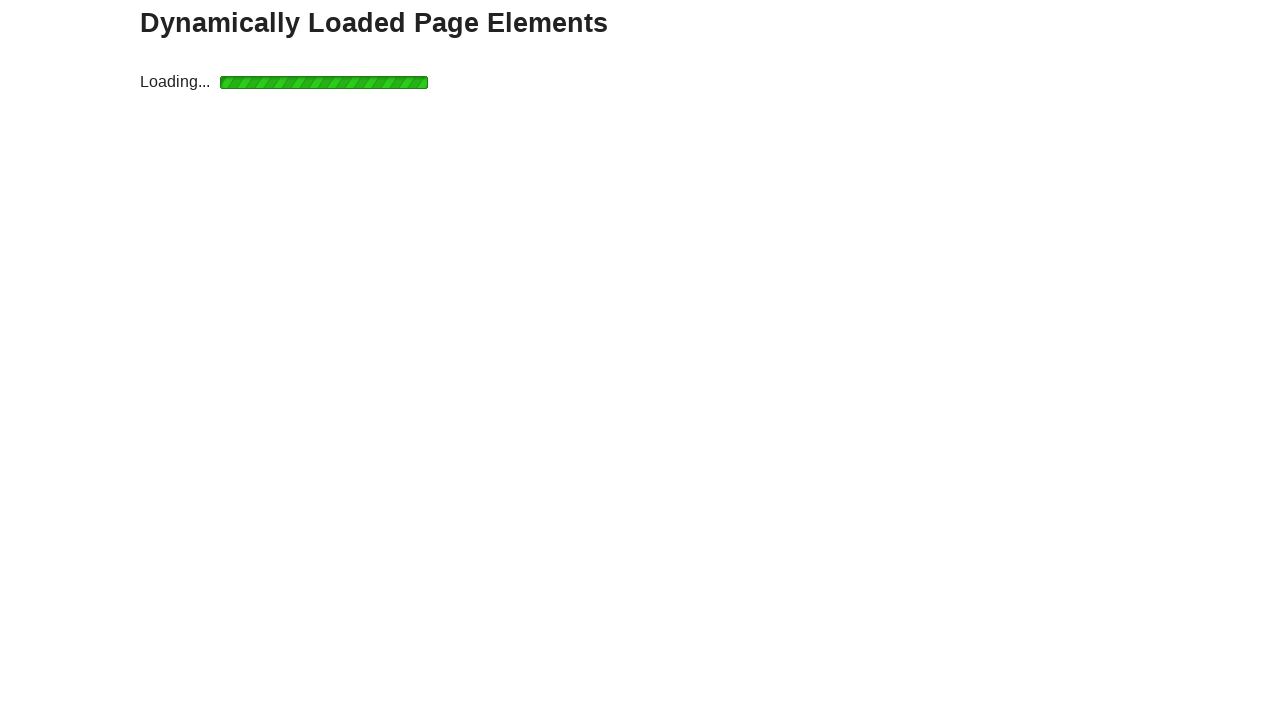